Tests adding multiple items to cart by searching for specific product names and clicking their add to cart buttons

Starting URL: https://rahulshettyacademy.com/seleniumPractise/#/

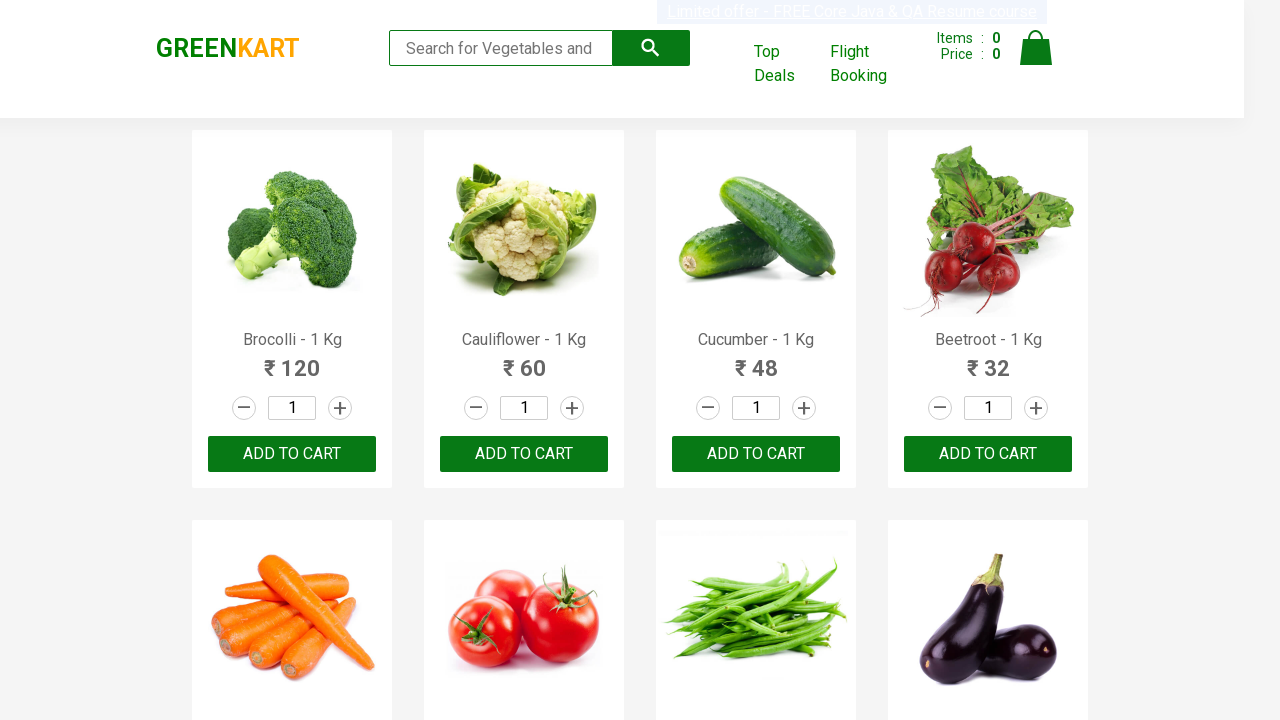

Retrieved all product name elements from the page
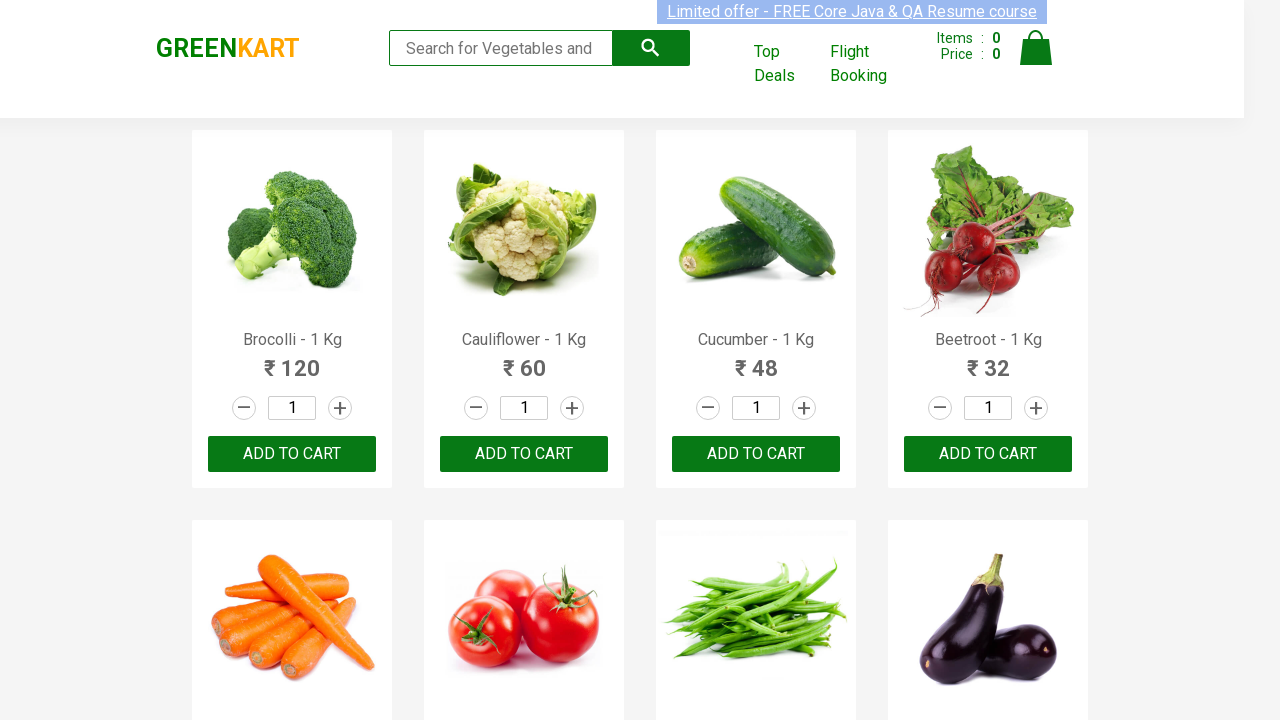

Retrieved product name: Brocolli - 1 Kg
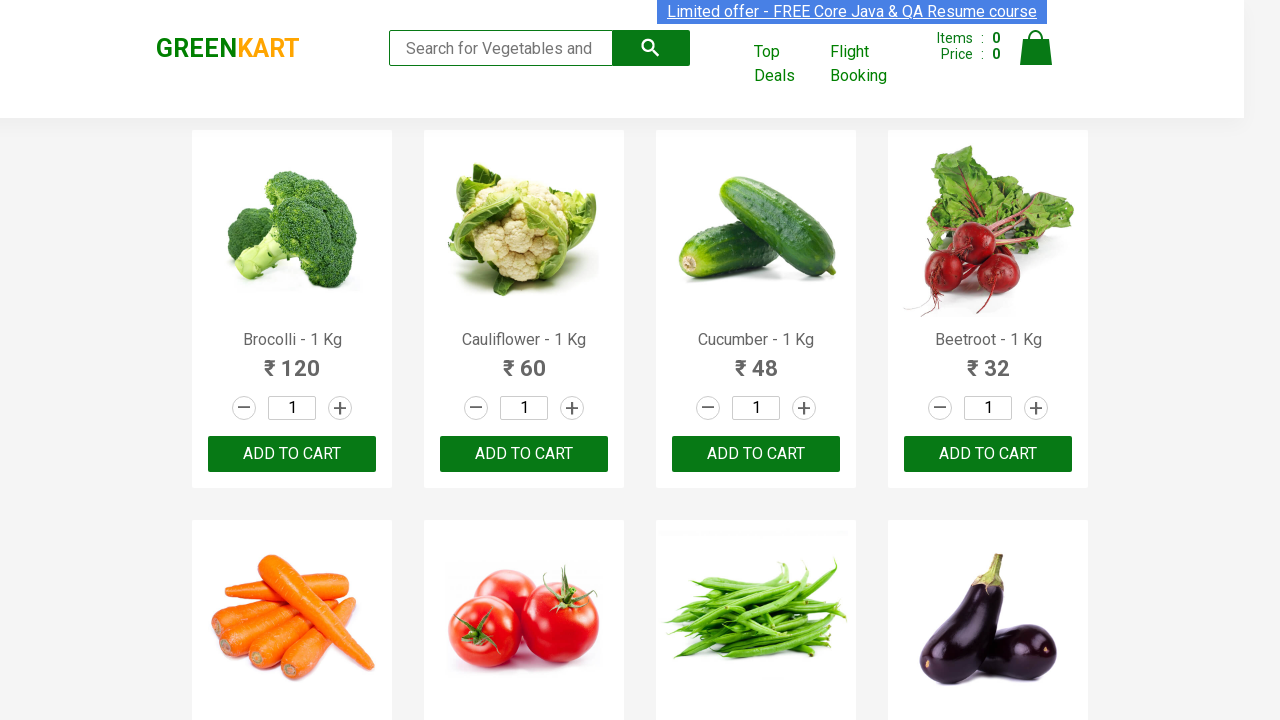

Retrieved product name: Cauliflower - 1 Kg
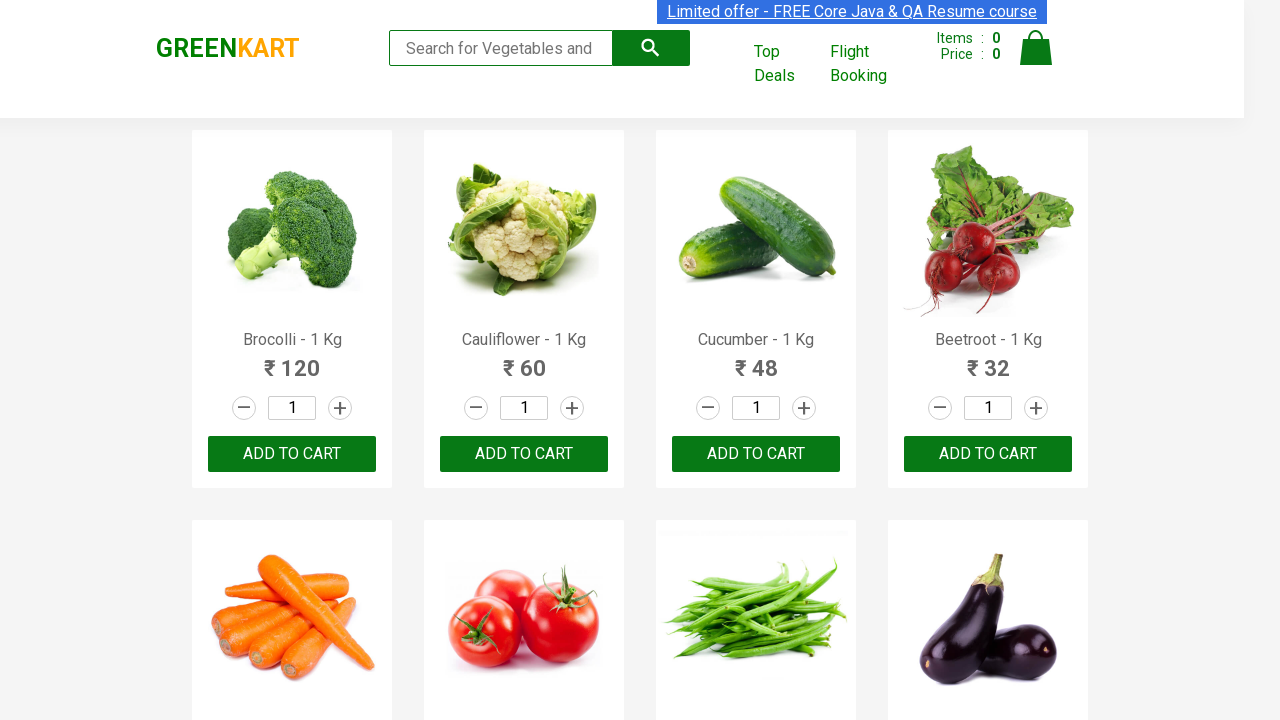

Clicked 'Add to Cart' button for Cauliflower at (524, 454) on xpath=//div[@class='product-action']/button >> nth=1
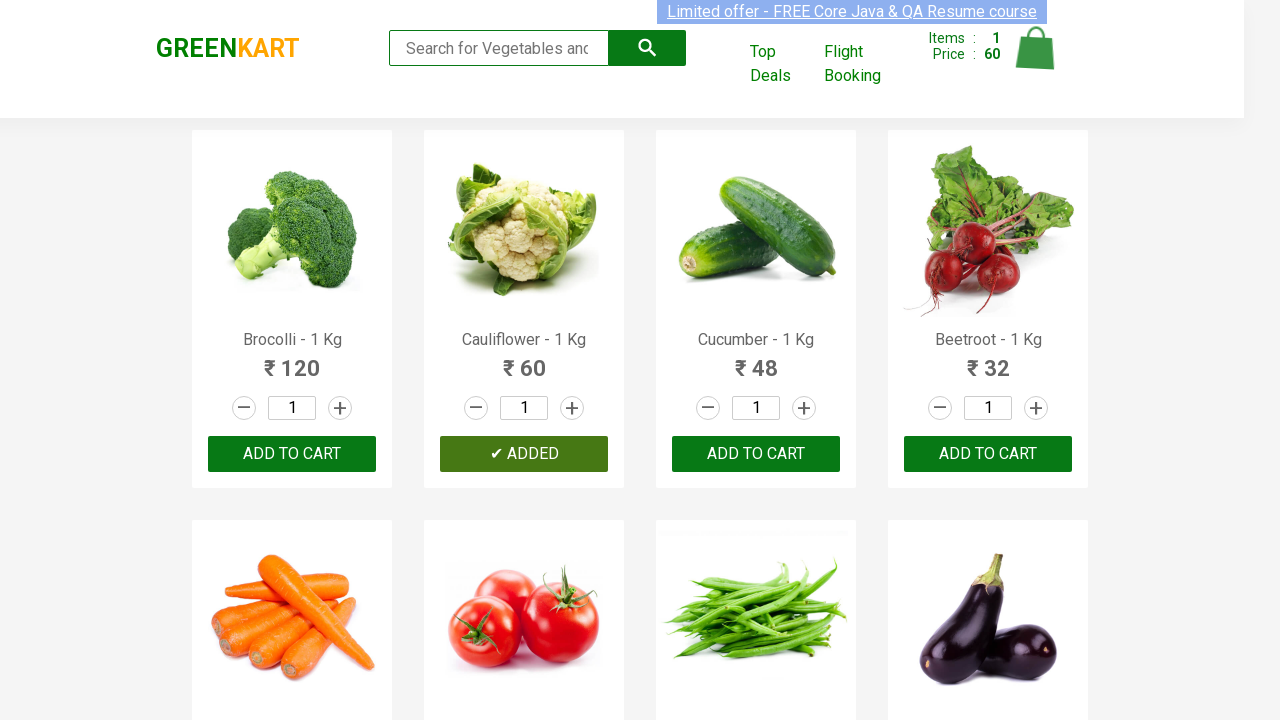

Retrieved product name: Cucumber - 1 Kg
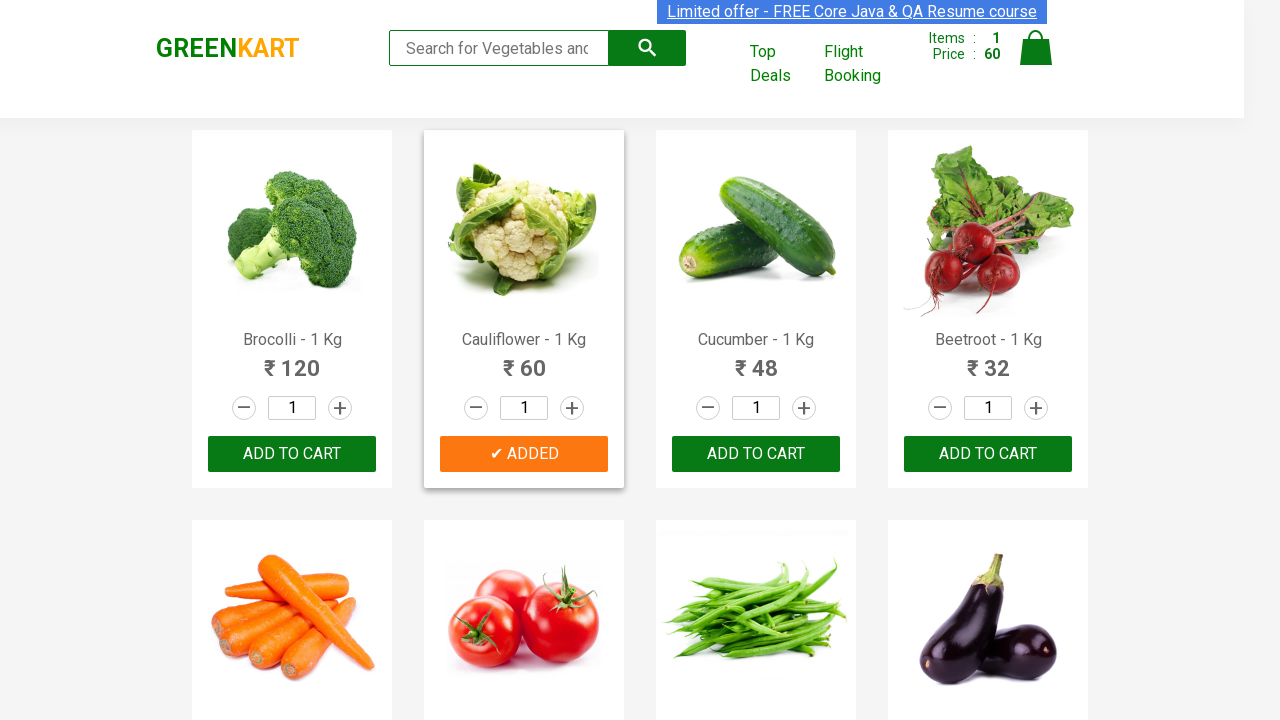

Clicked 'Add to Cart' button for Cucumber at (756, 454) on xpath=//div[@class='product-action']/button >> nth=2
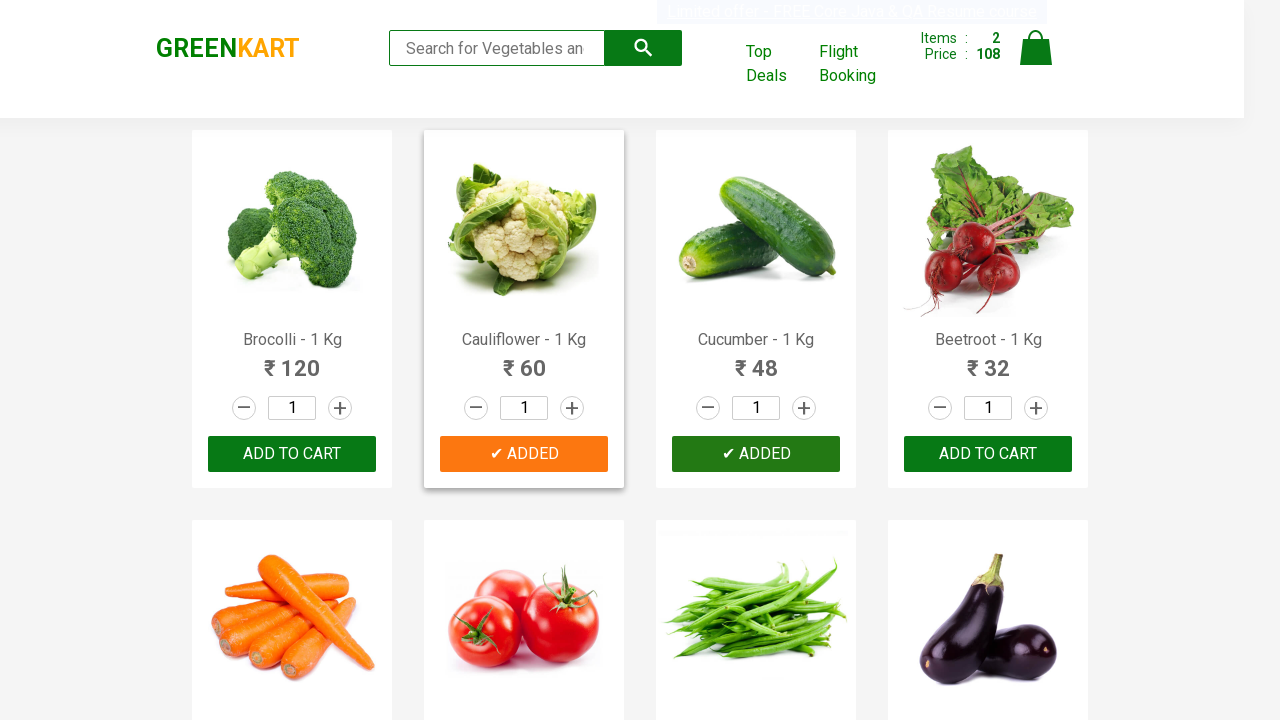

Retrieved product name: Beetroot - 1 Kg
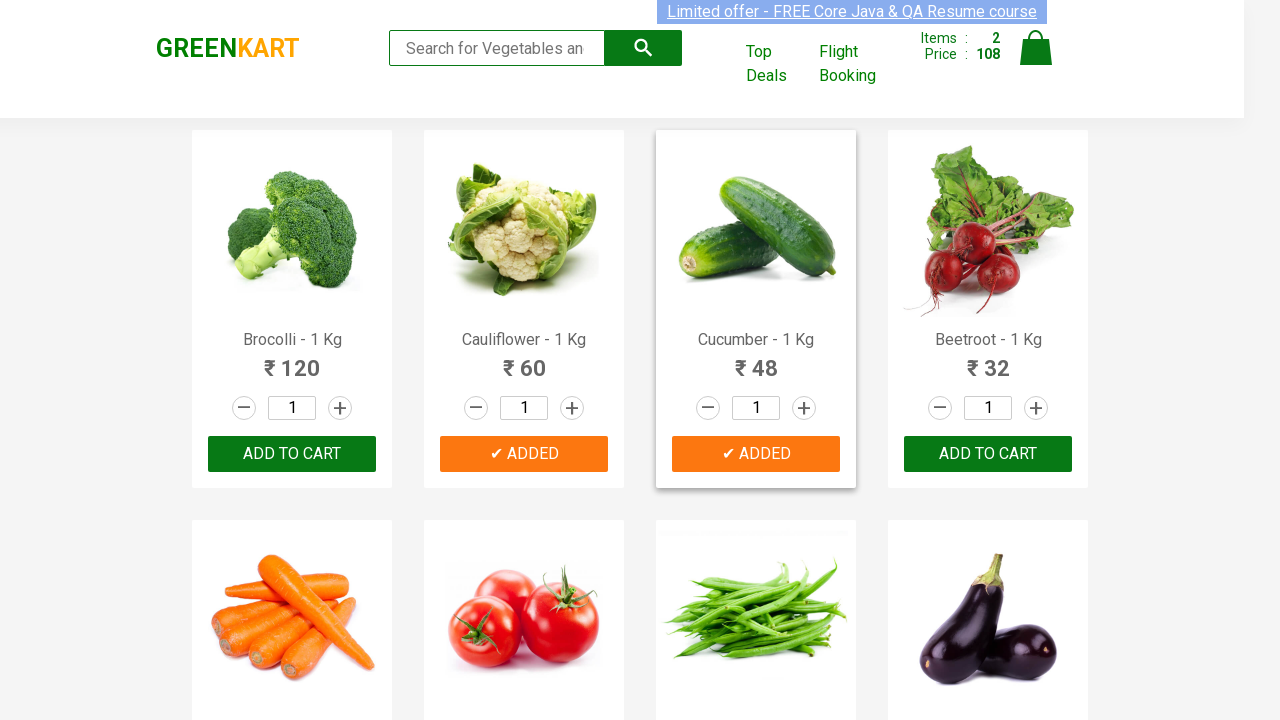

Clicked 'Add to Cart' button for Beetroot at (988, 454) on xpath=//div[@class='product-action']/button >> nth=3
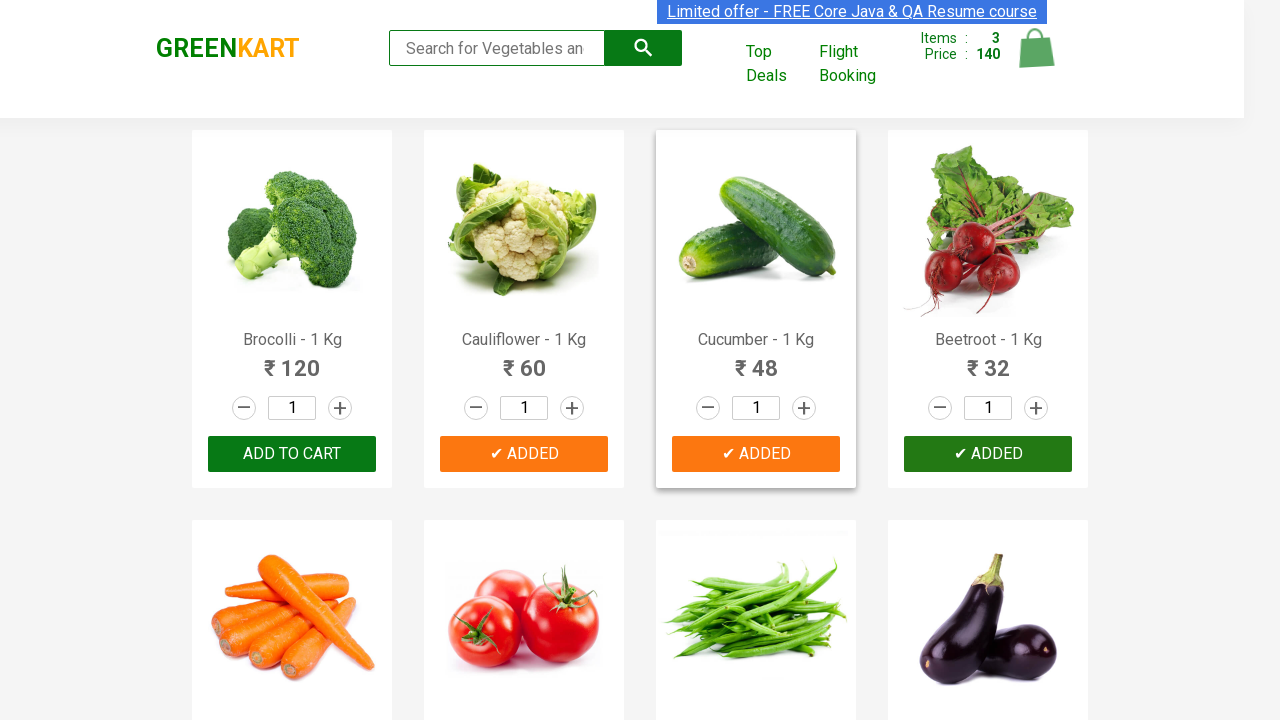

All 3 required items have been added to cart
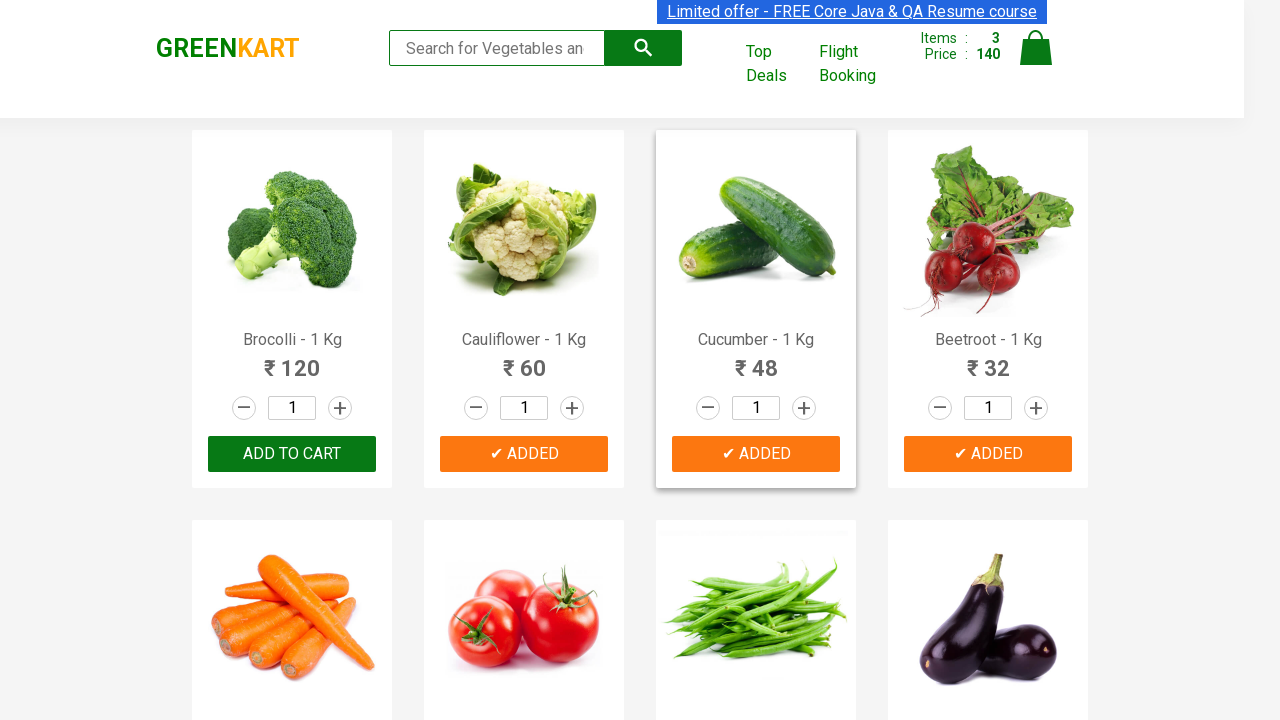

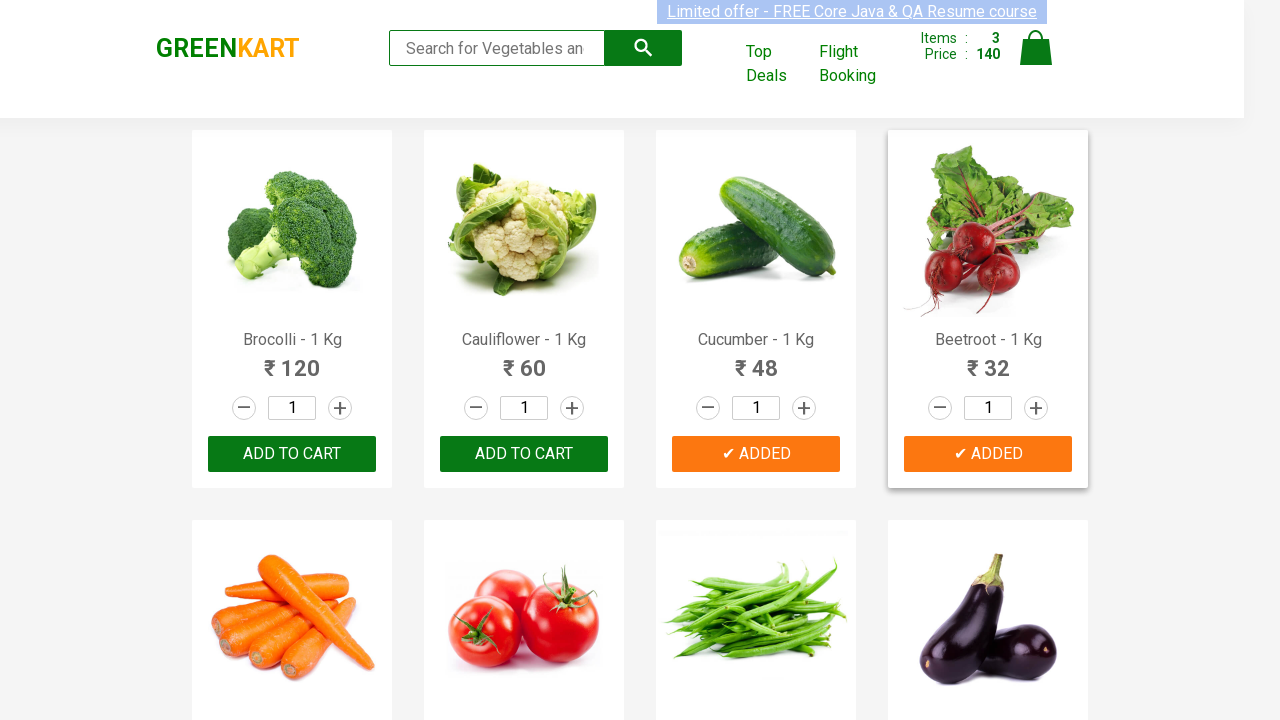